Tests checkbox selection functionality by selecting Cricket and Movies checkboxes on a registration form

Starting URL: http://demo.automationtesting.in/Register.html

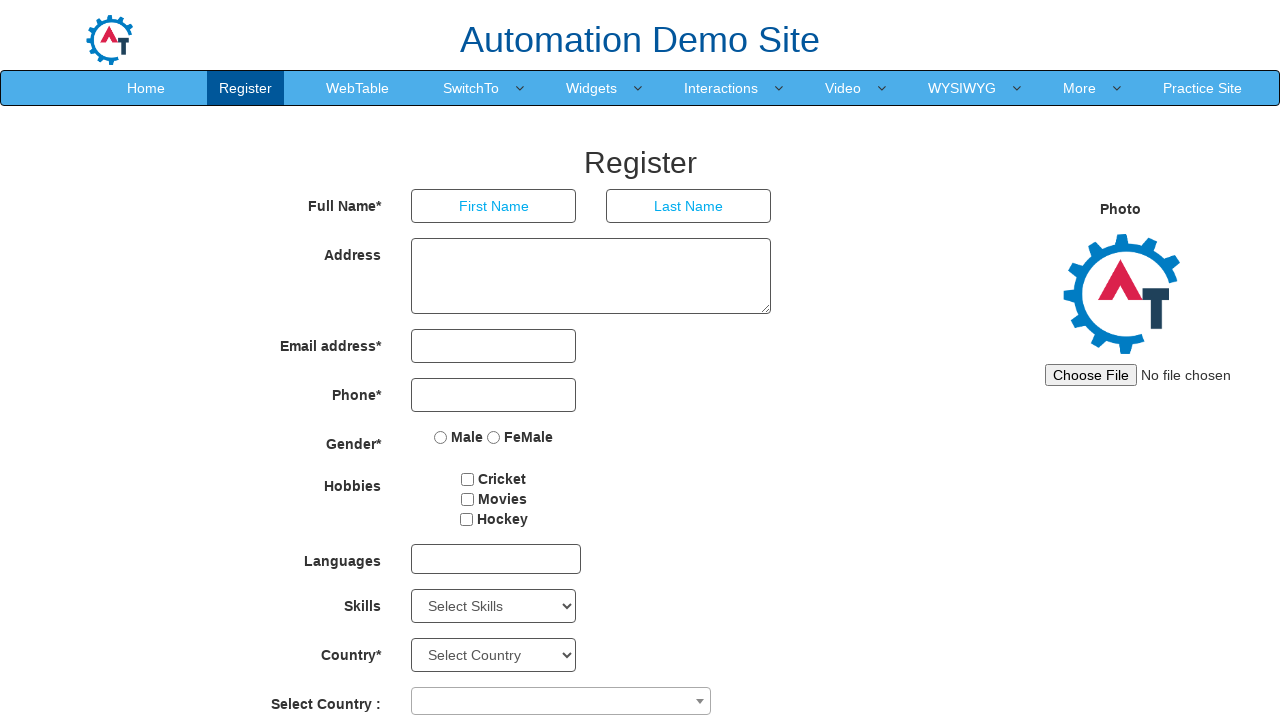

Located all checkbox elements on the registration form
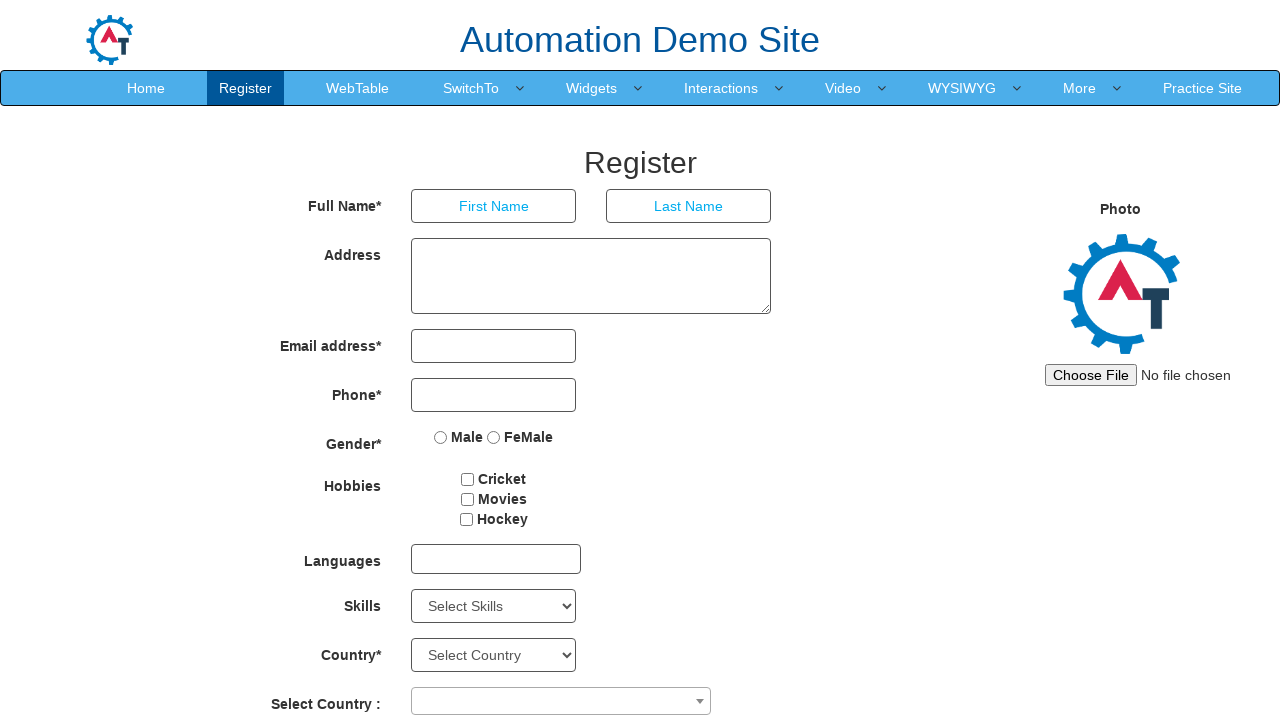

Selected 'Cricket' checkbox at (468, 479) on xpath=//input[@type='checkbox'] >> nth=0
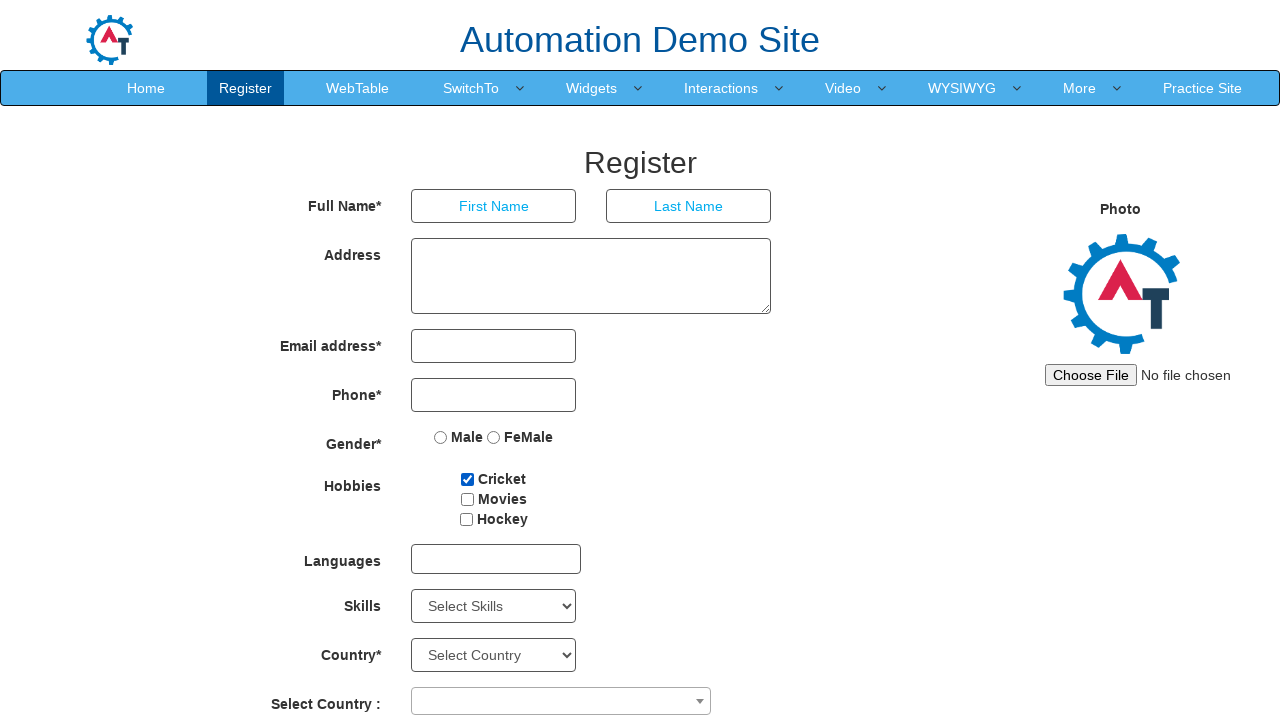

Selected 'Movies' checkbox at (467, 499) on xpath=//input[@type='checkbox'] >> nth=1
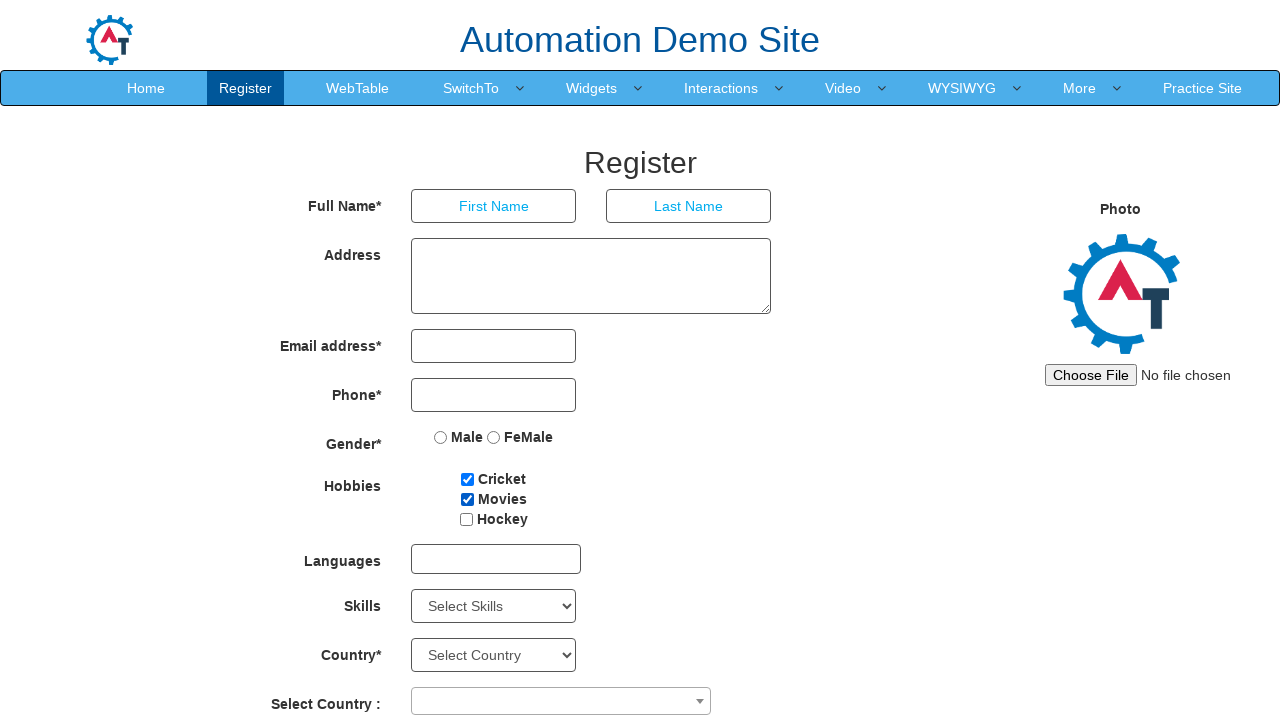

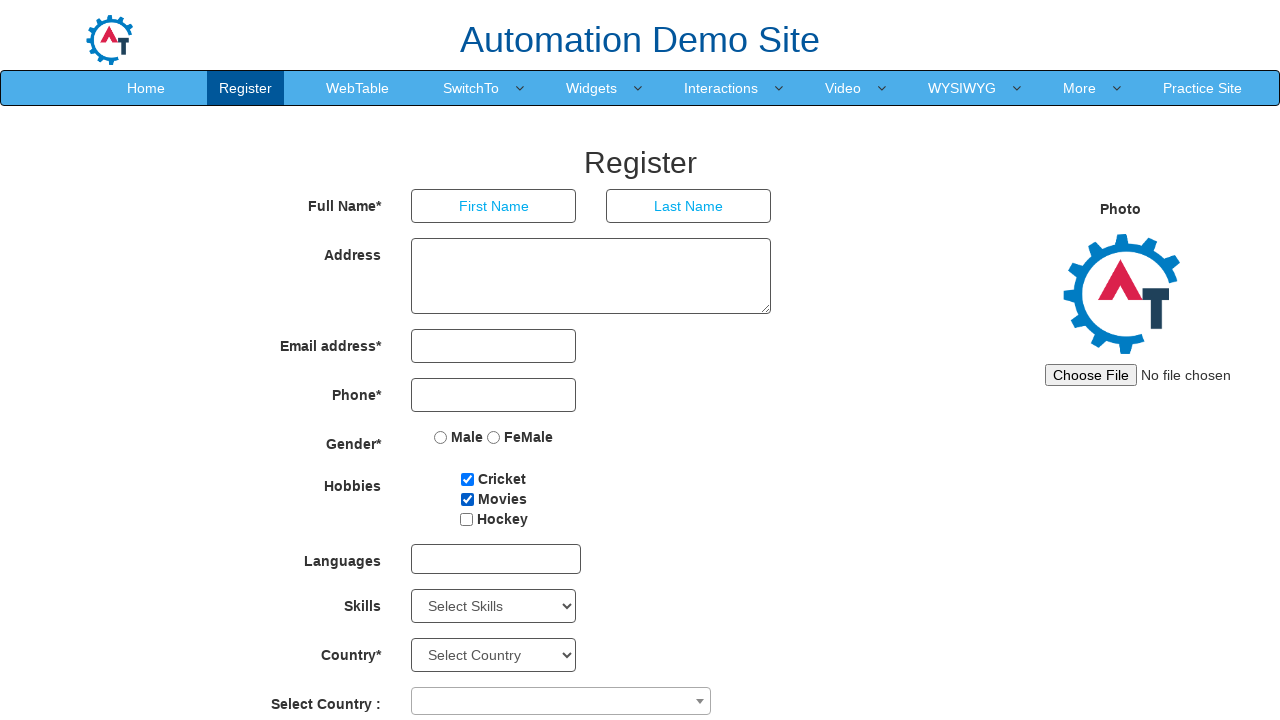